Tests checkboxes page by navigating to it and checking checkbox states

Starting URL: https://the-internet.herokuapp.com/

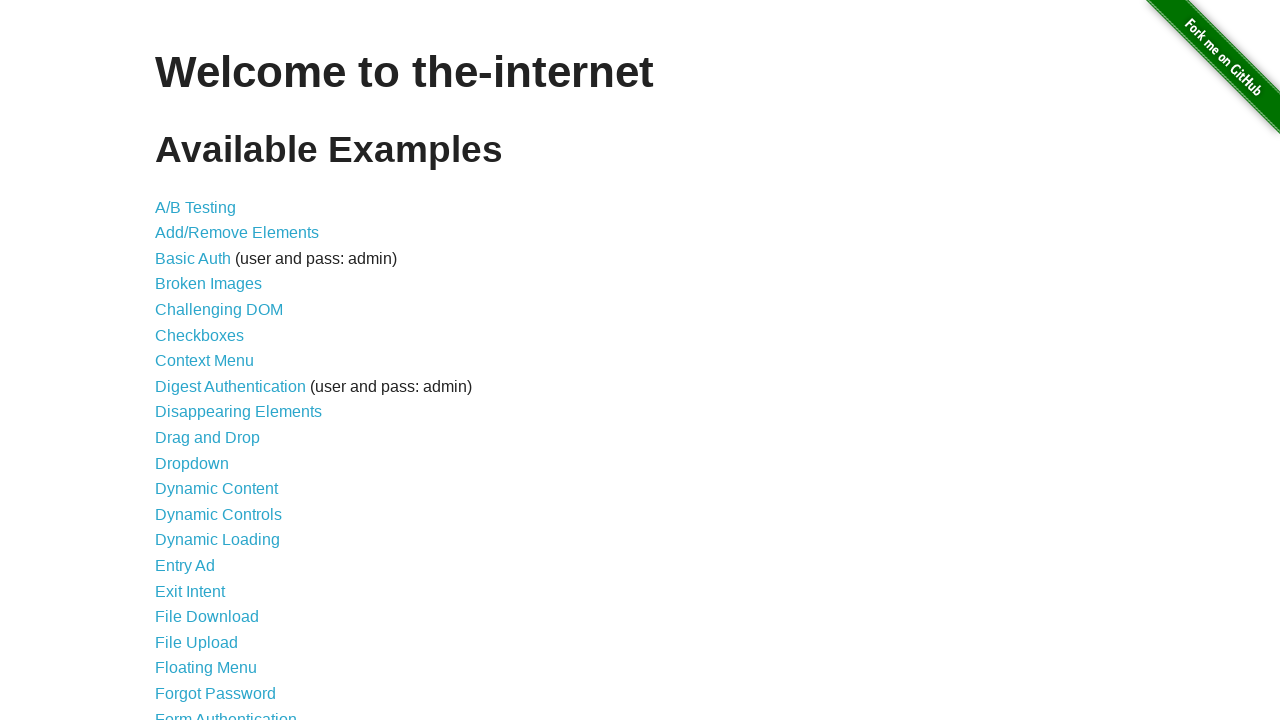

Clicked on Checkboxes link at (200, 335) on text=Checkboxes
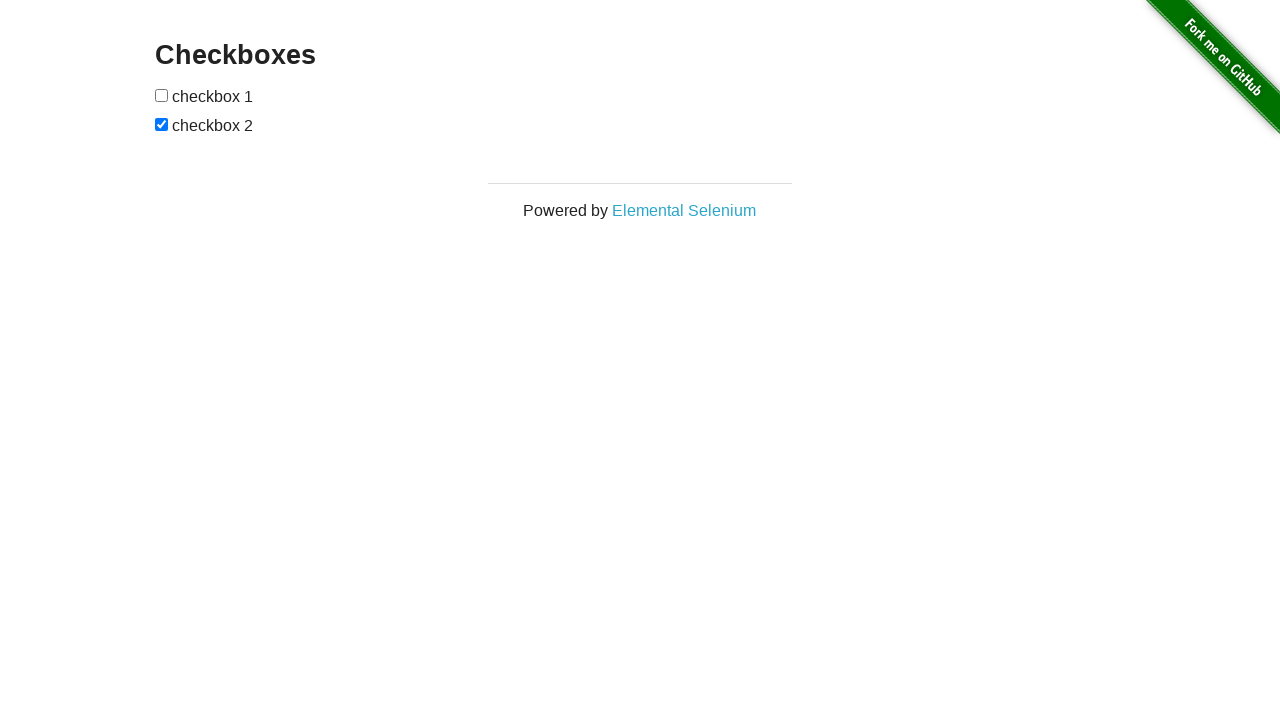

Navigated to checkboxes page
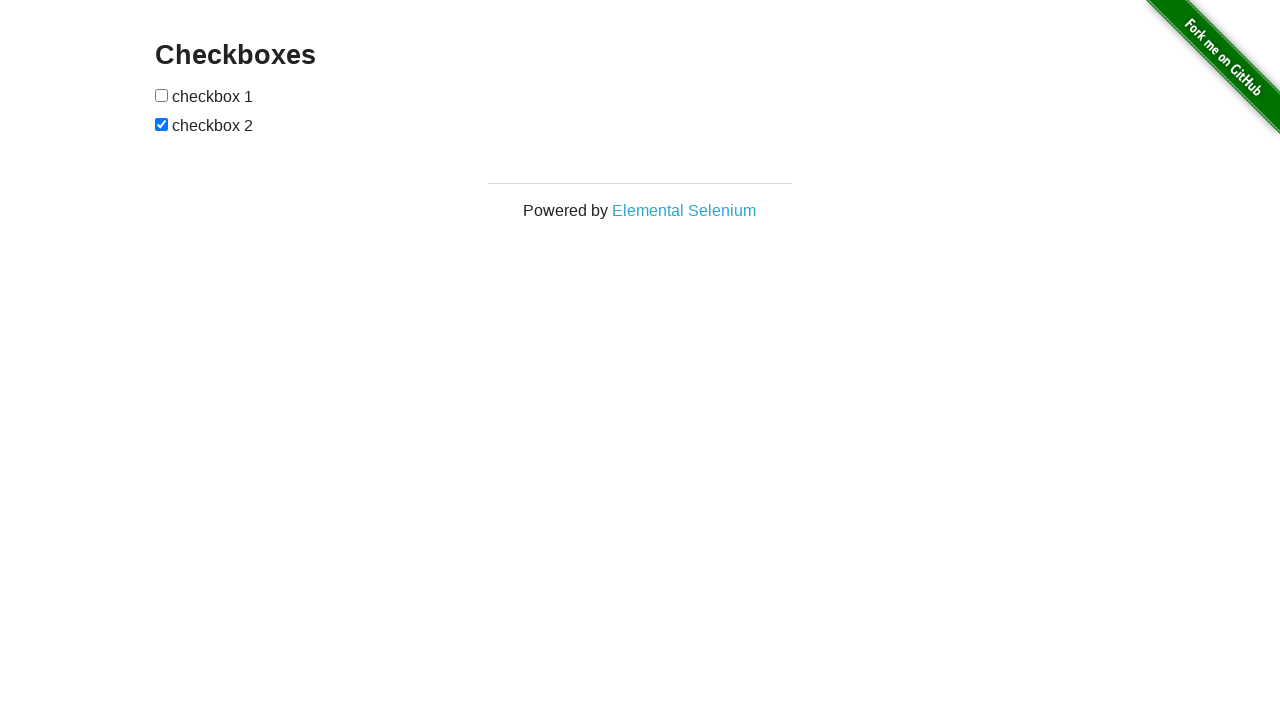

Checkboxes loaded on page
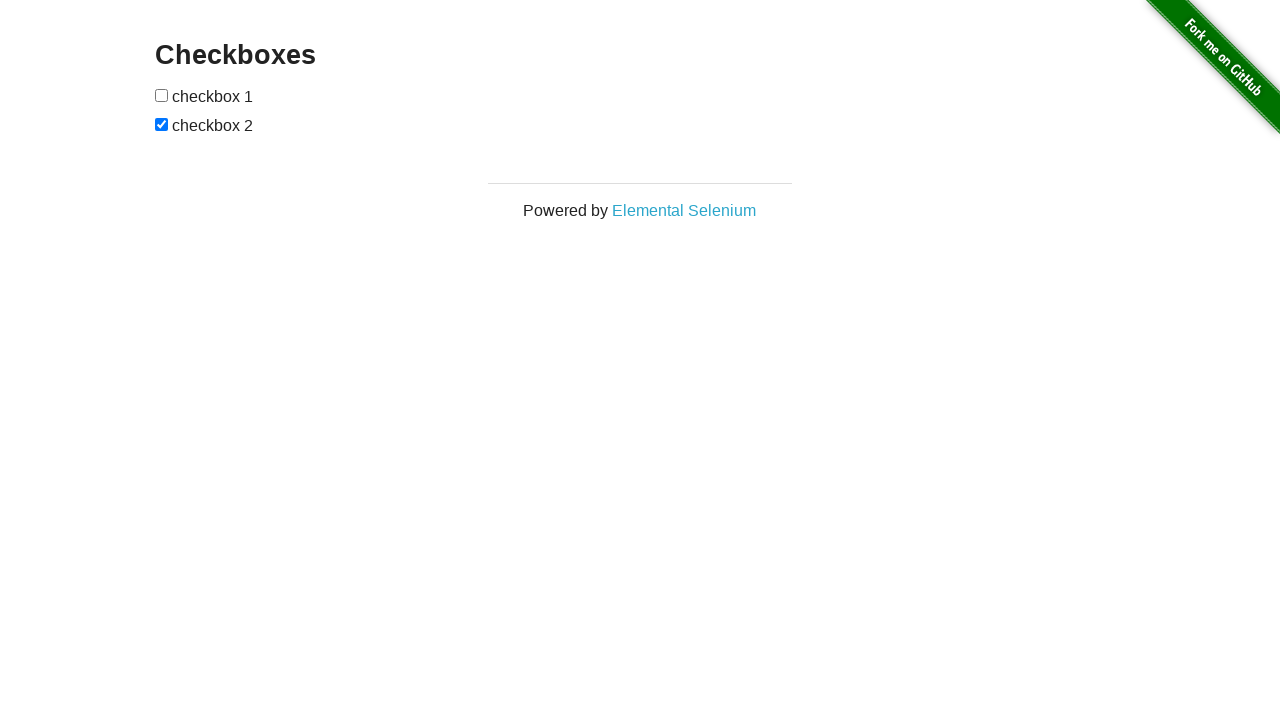

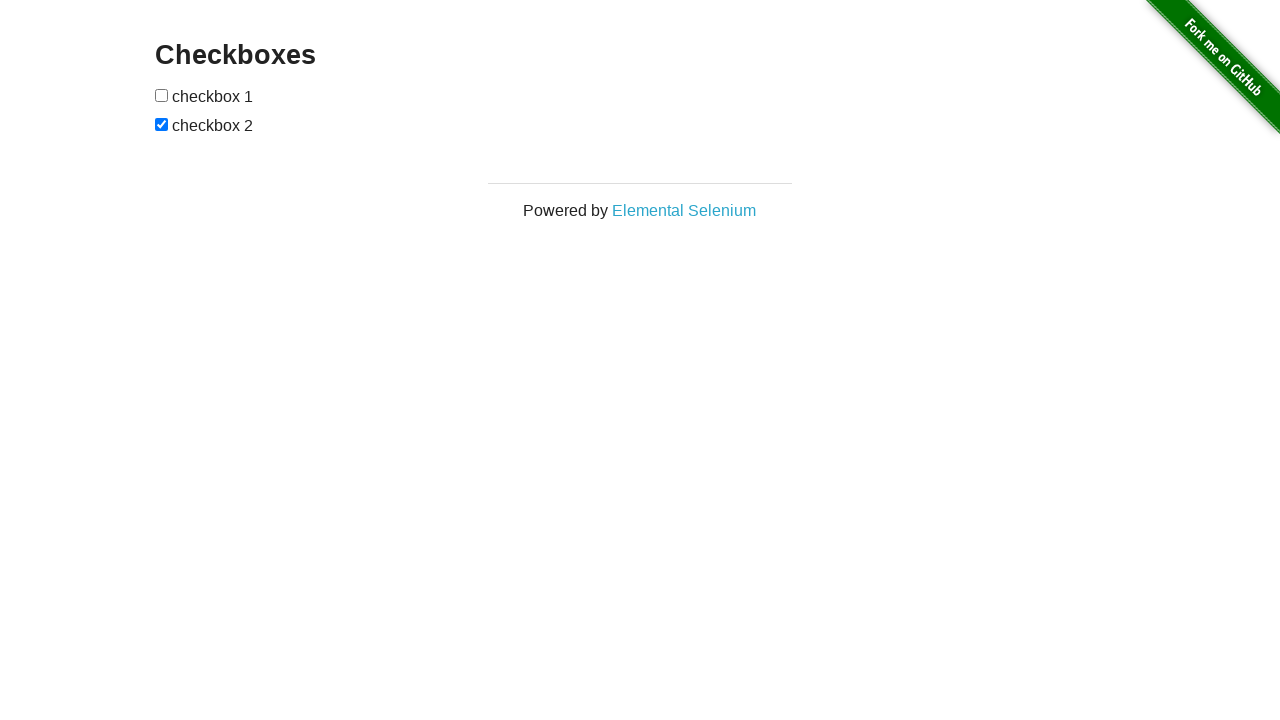